Tests iframe handling by navigating to a W3Schools JavaScript prompt example page, switching to the iframe containing the demo, clicking a button that triggers a JavaScript prompt alert, and handling the alert.

Starting URL: https://w3schools.com/jsref/tryit.asp?filename=tryjsref_prompt

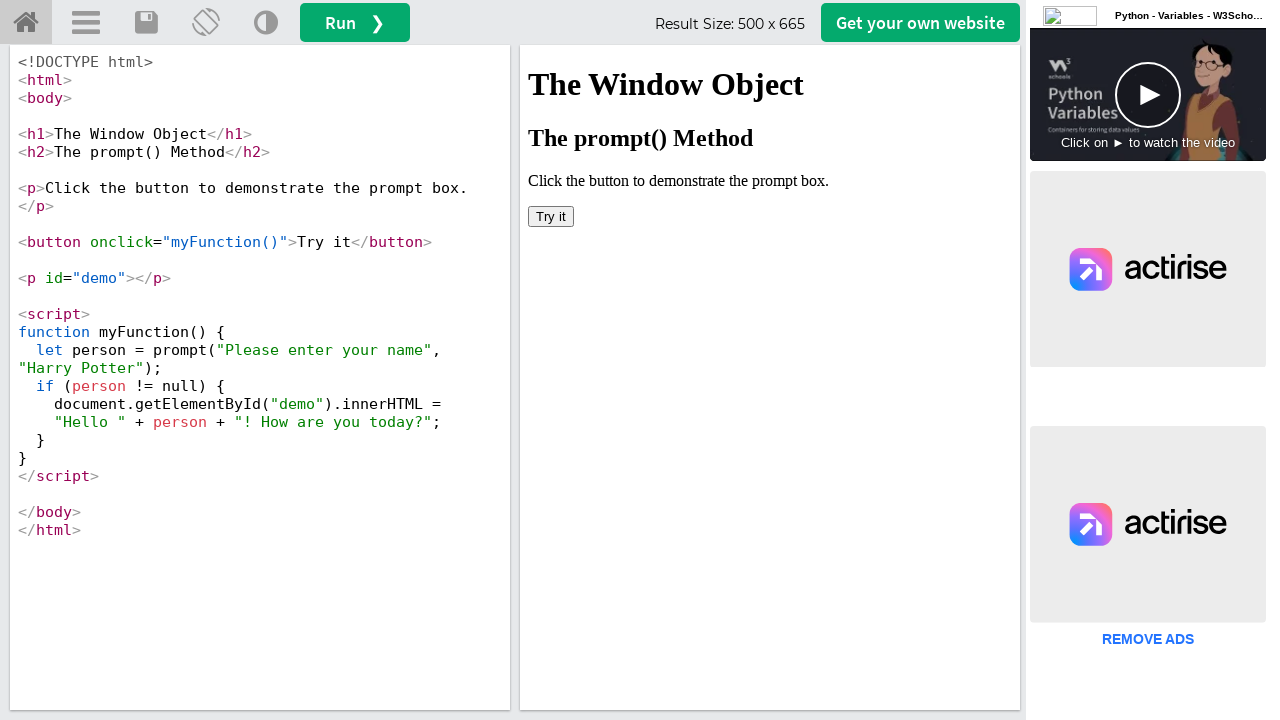

Waited for iframe#iframeResult to be available
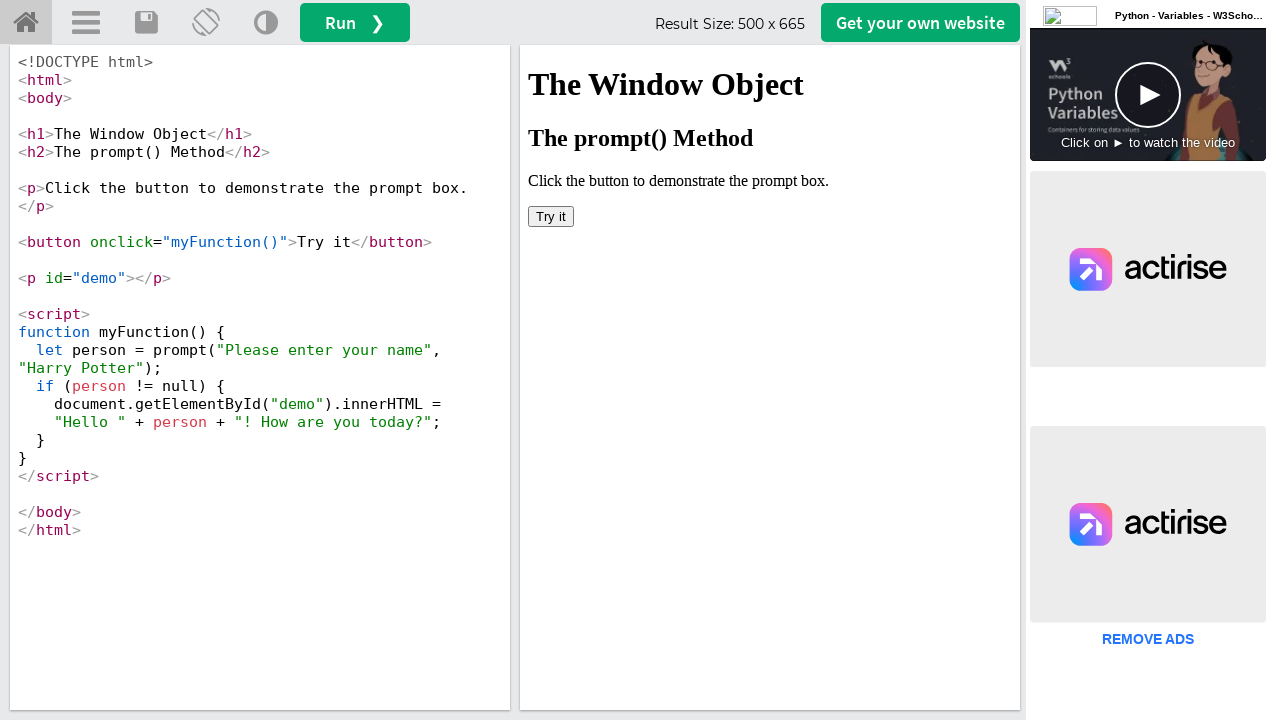

Located iframe element to access demo content
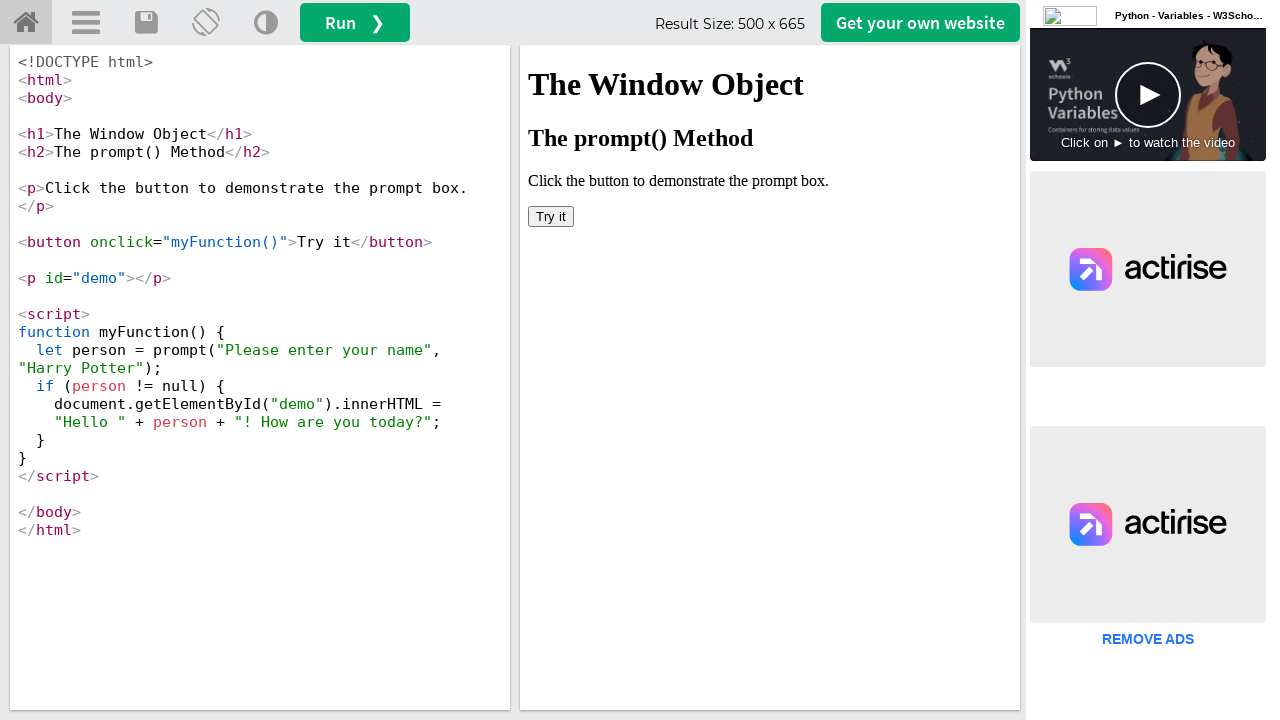

Clicked button inside iframe to trigger JavaScript prompt at (551, 216) on iframe#iframeResult >> internal:control=enter-frame >> button
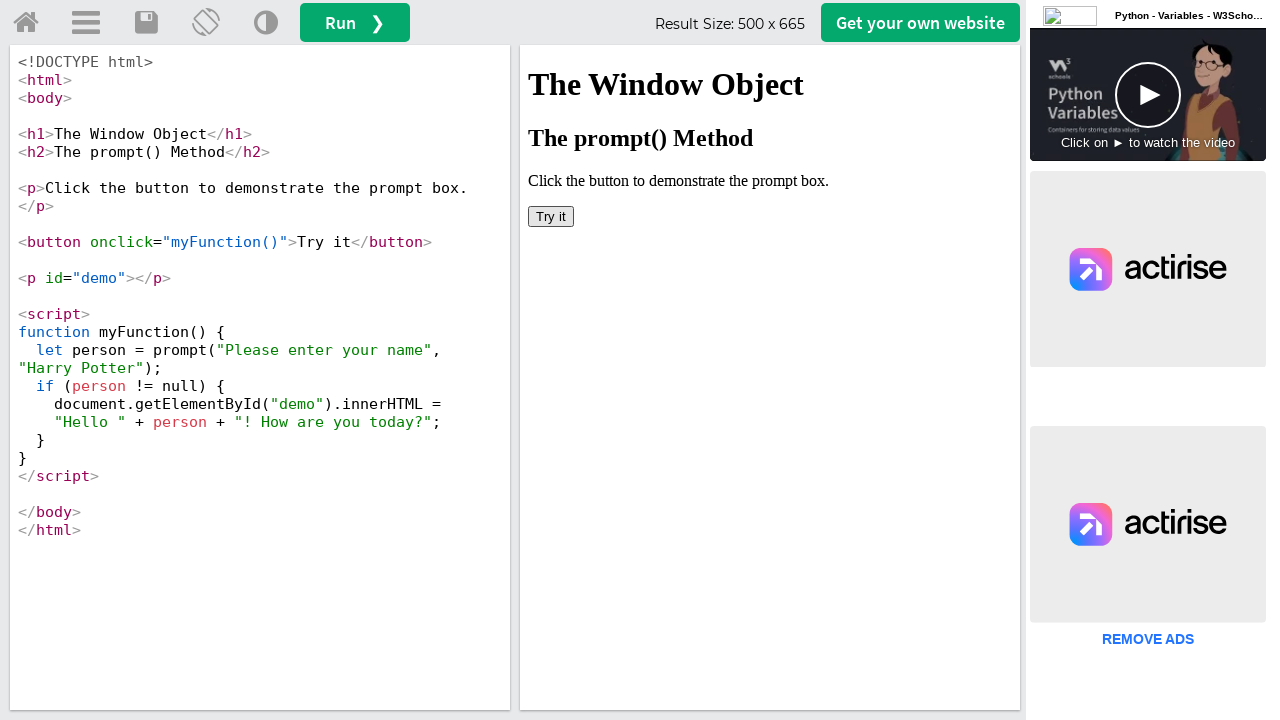

Set up dialog handler to accept prompt with 'Test Input'
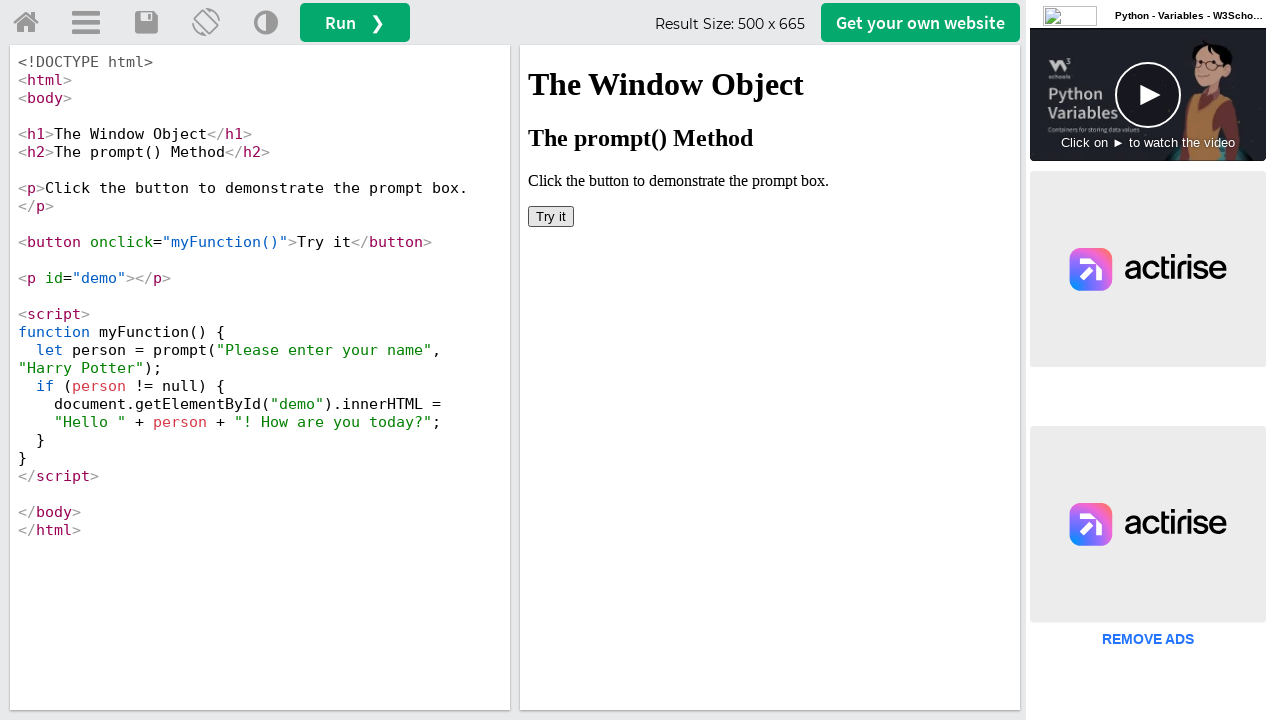

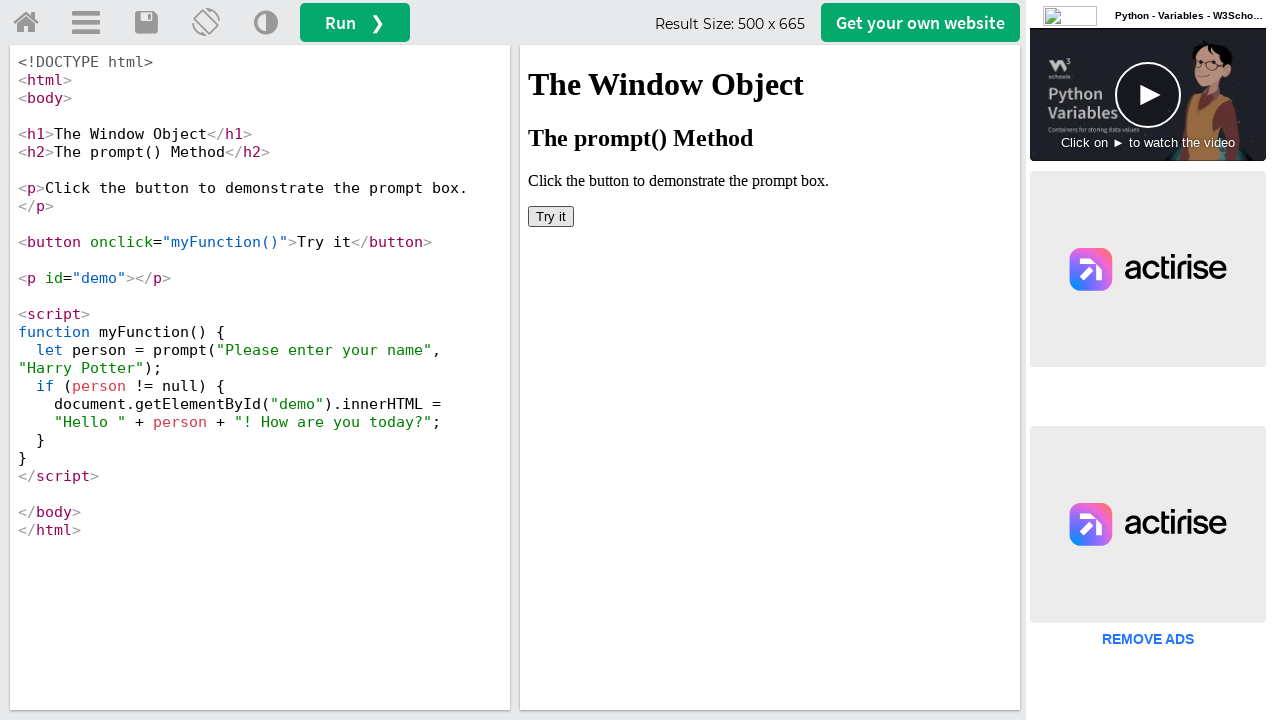